Tests a math exercise form by reading a value from the page, calculating the mathematical formula log(abs(12*sin(x))), filling in the answer, checking required checkboxes, and submitting the form.

Starting URL: https://suninjuly.github.io/math.html

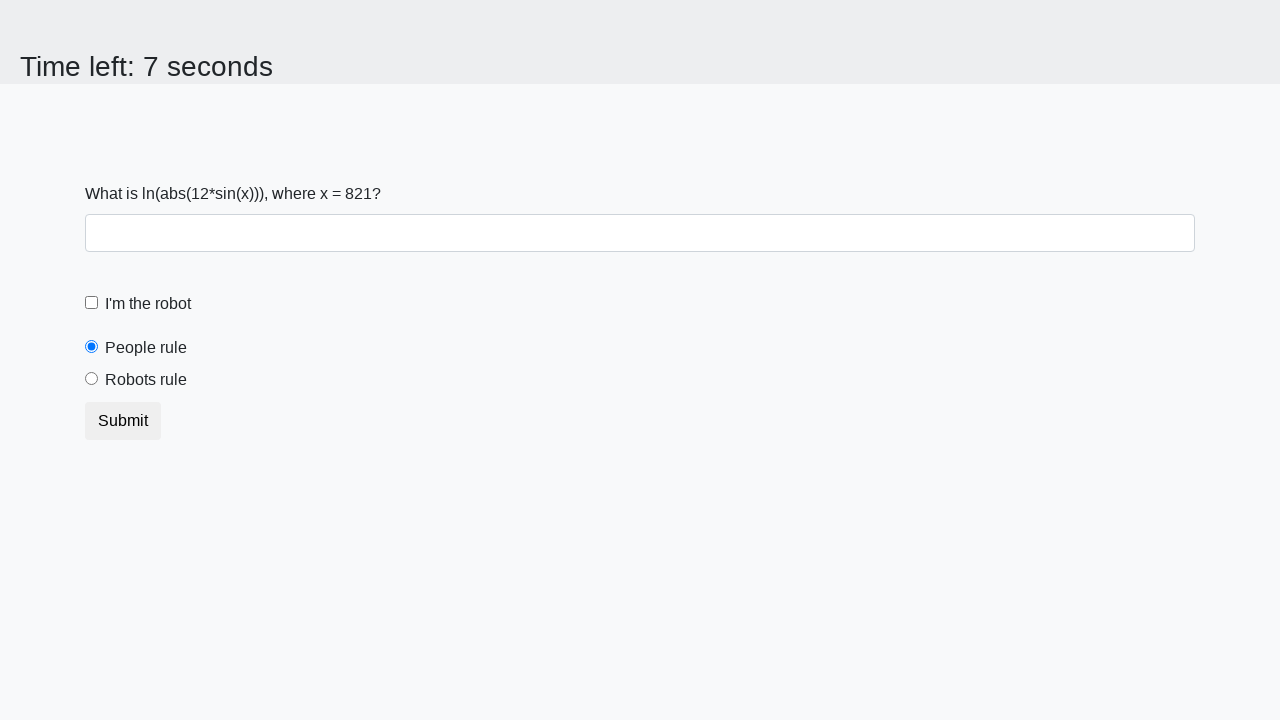

Read x value from page element
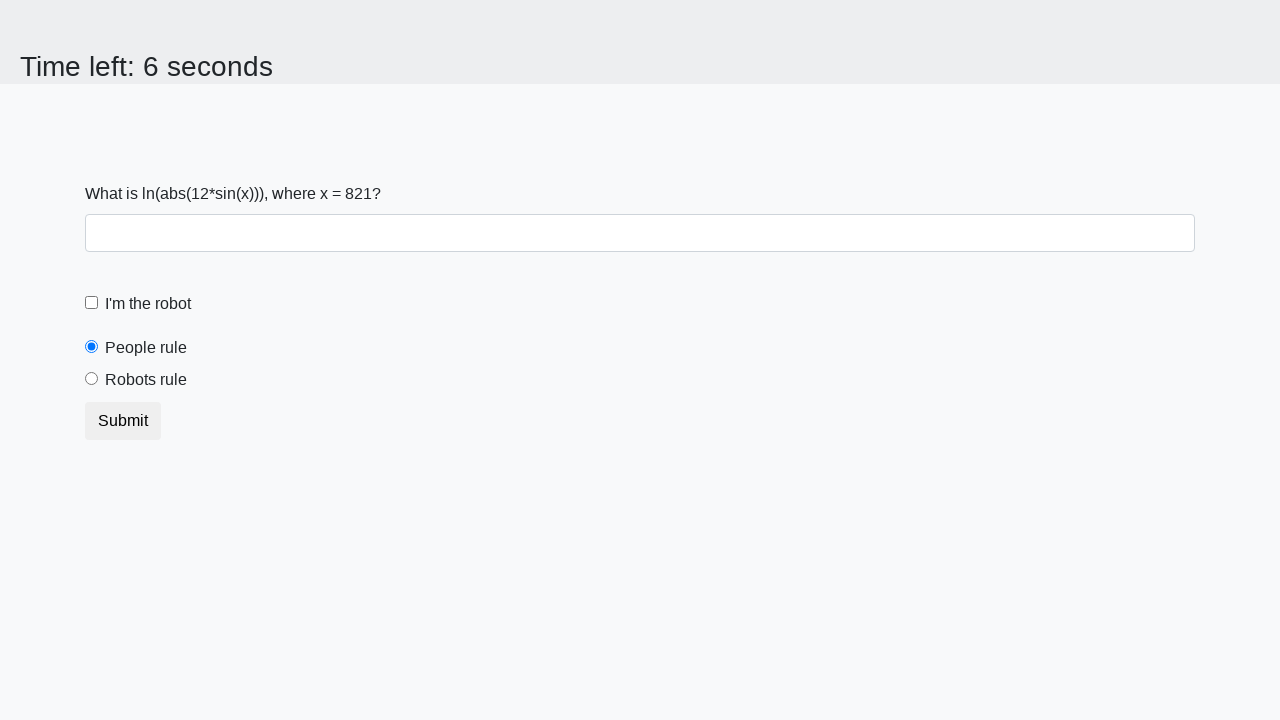

Calculated answer using formula log(abs(12*sin(821)))
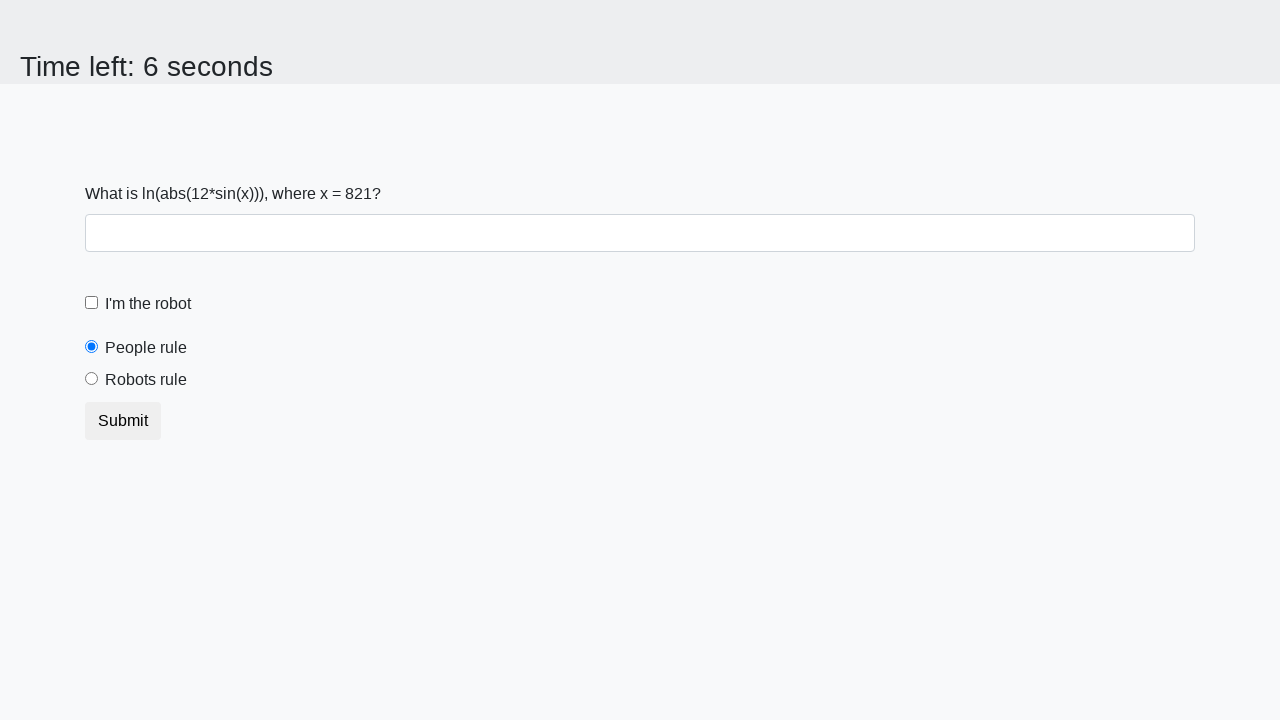

Filled answer field with calculated value: 2.3393972287596543 on #answer
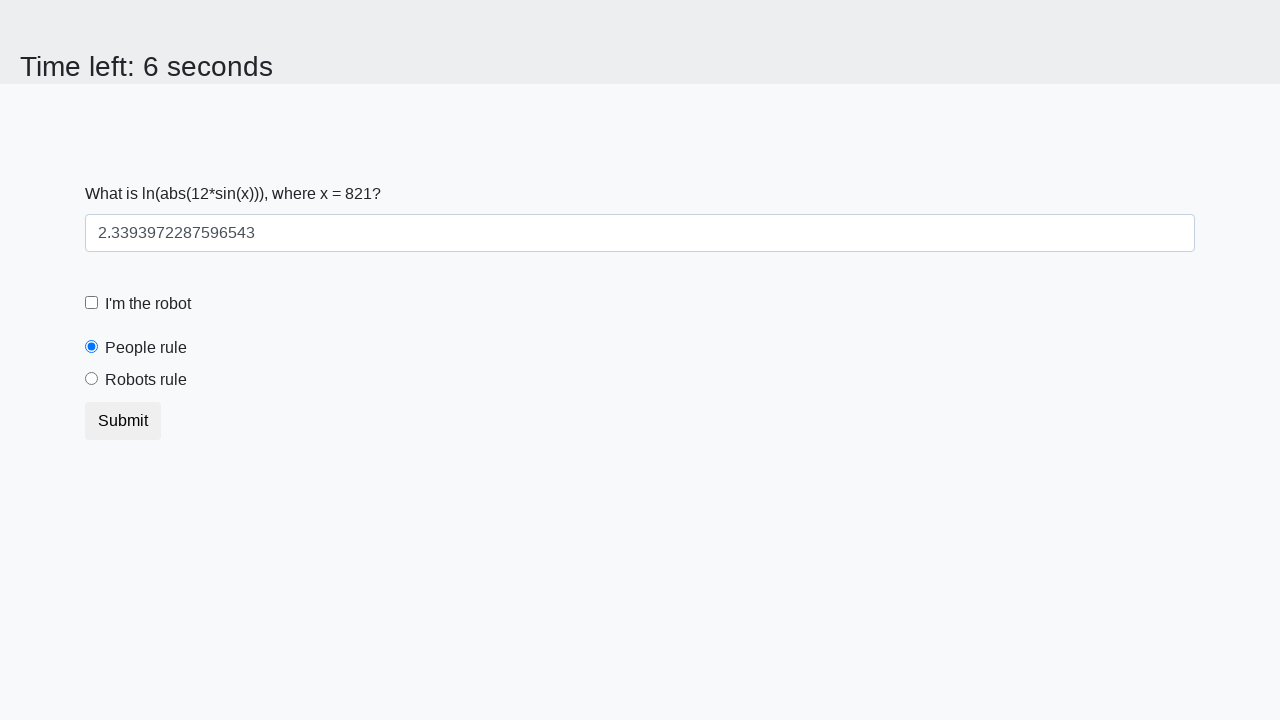

Checked the robot checkbox at (92, 303) on #robotCheckbox
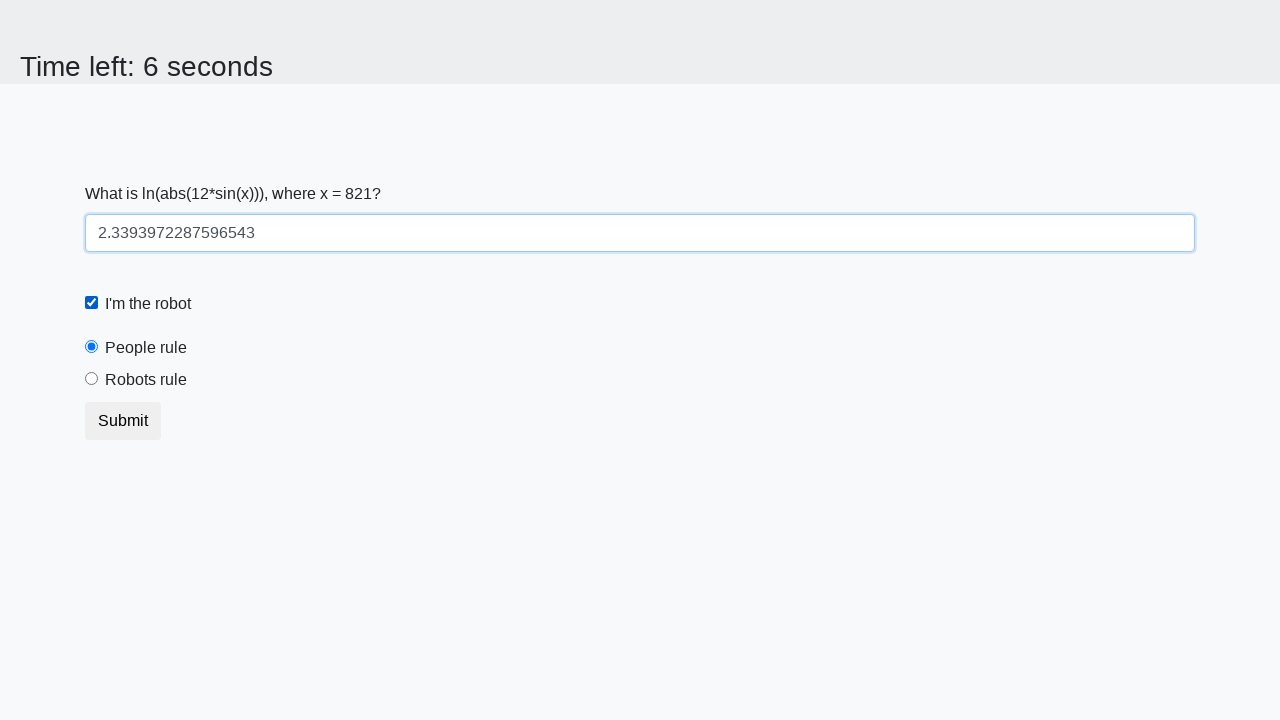

Checked the robots rule checkbox at (92, 379) on #robotsRule
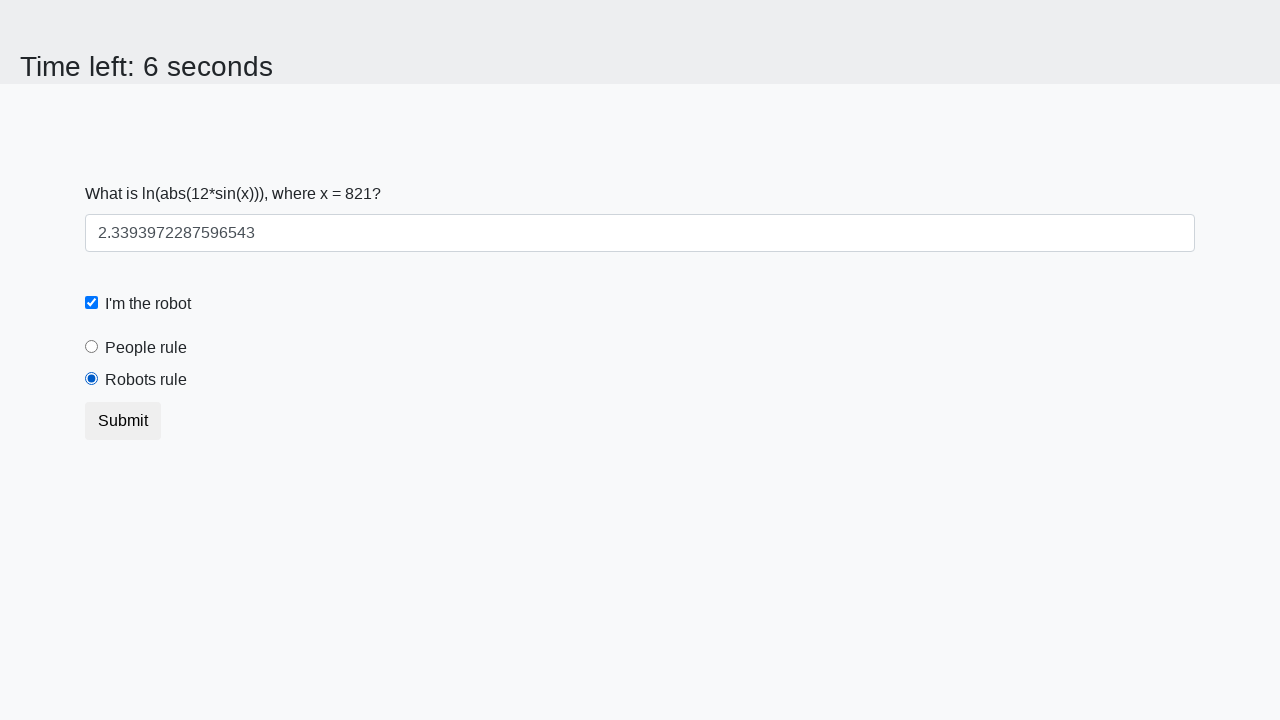

Clicked submit button to submit the form at (123, 421) on .btn.btn-default
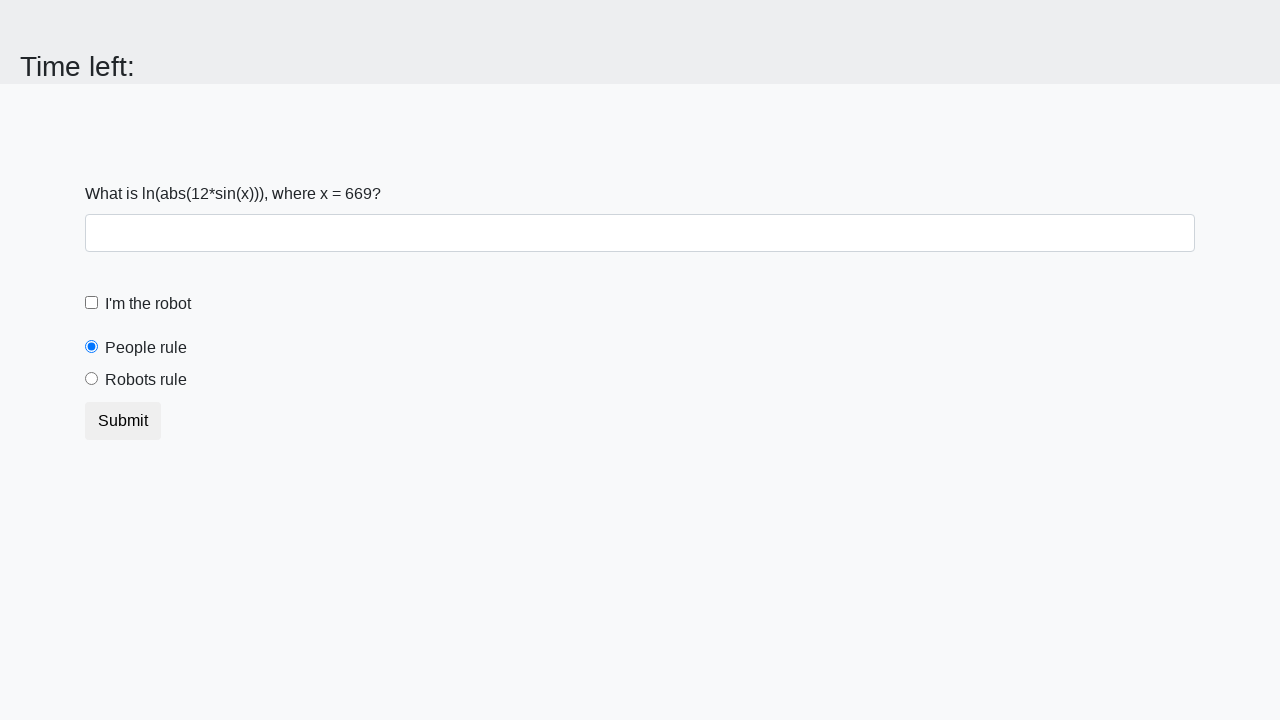

Waited for page response
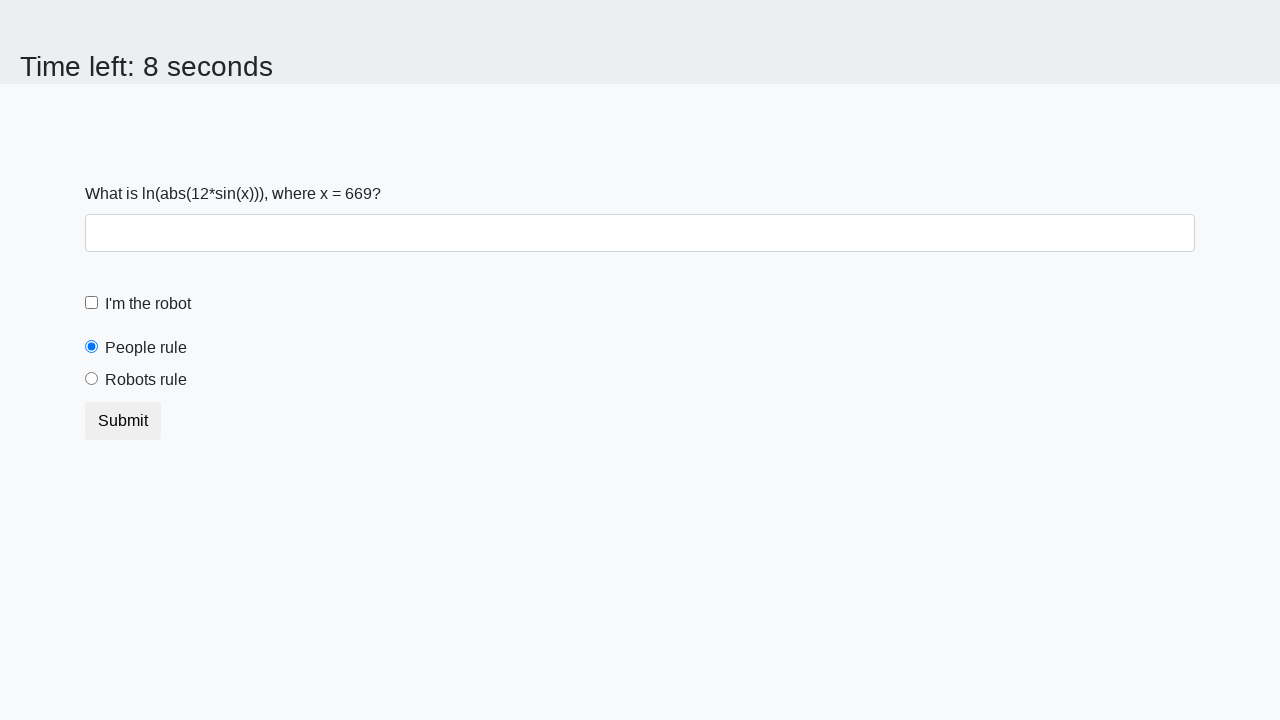

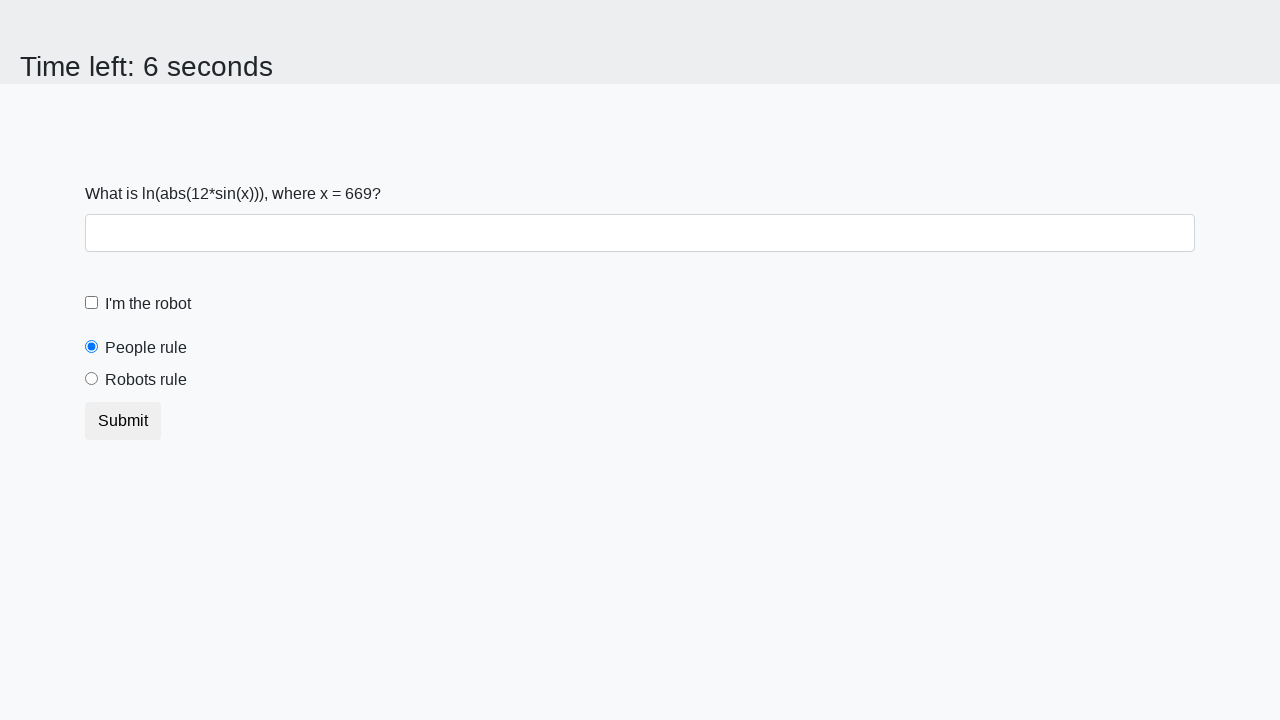